Navigates to qspiders.com and finds all links containing 'spiders' in their text, printing their text and href attributes

Starting URL: http://www.qspiders.com/

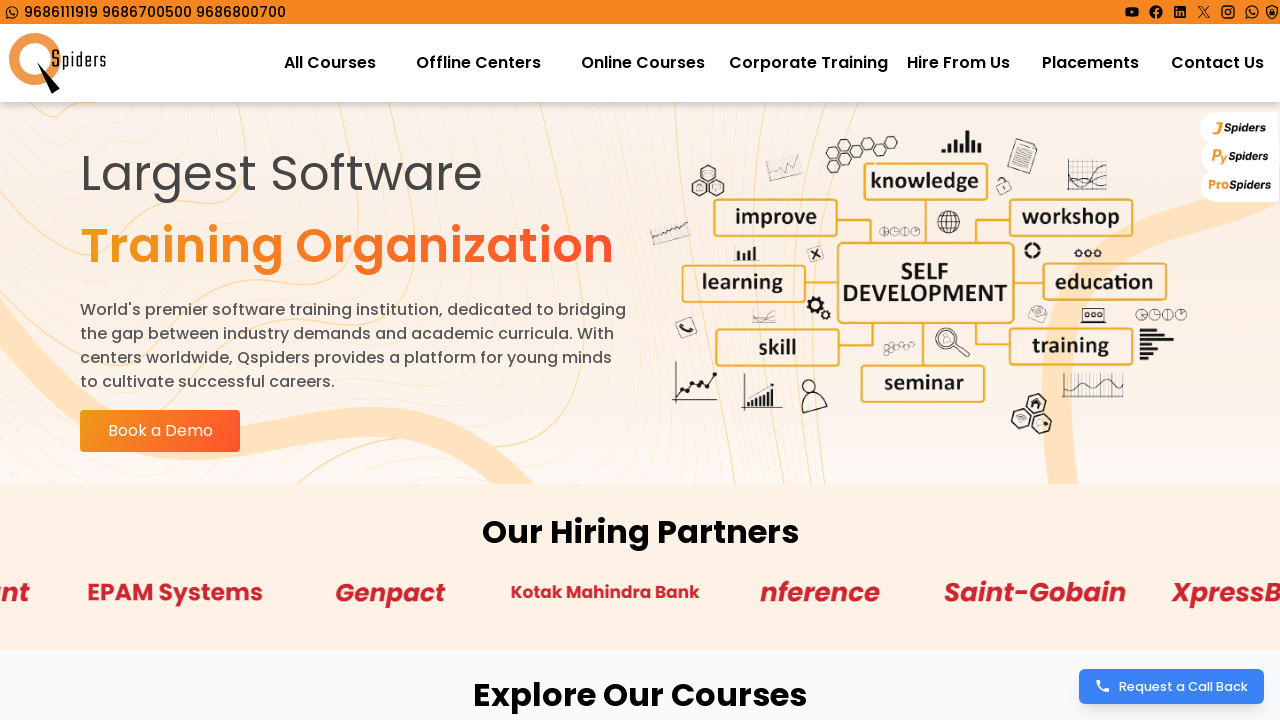

Waited for links to load on qspiders.com
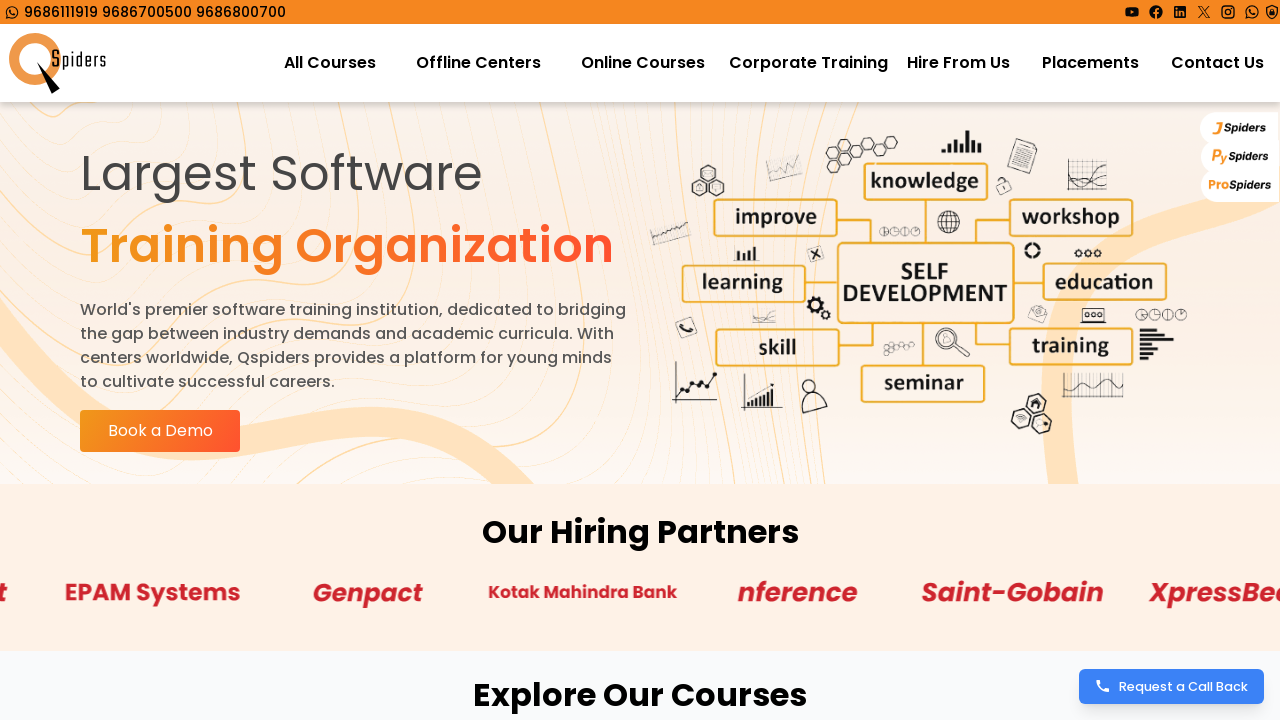

Retrieved all anchor elements from the page
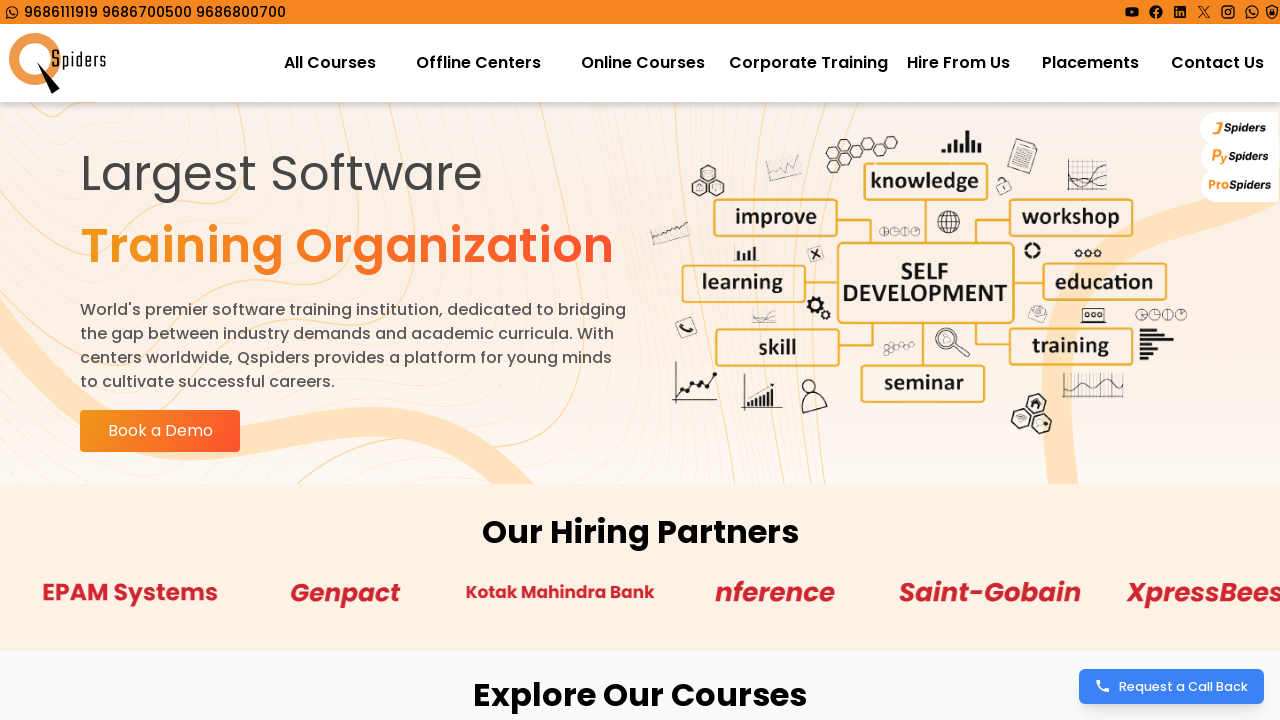

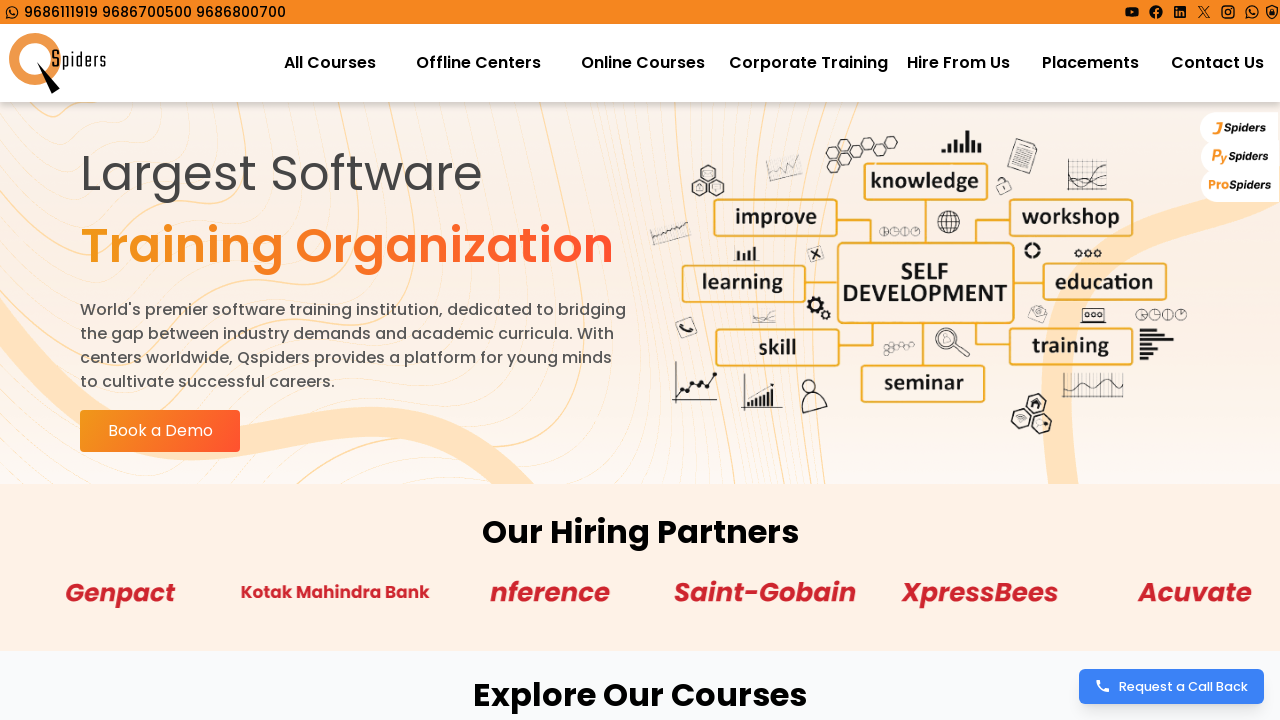